Tests dropdown selection functionality on BlazeDemo by selecting a departure city from the dropdown menu

Starting URL: https://blazedemo.com/

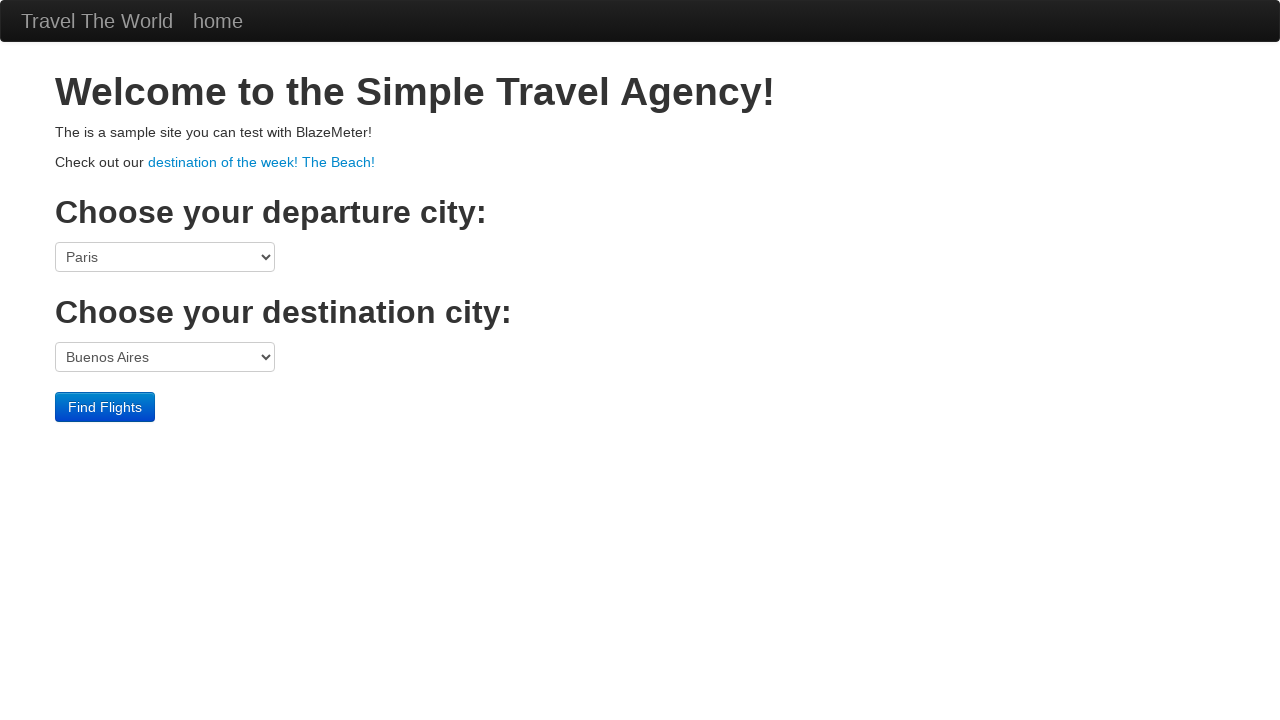

Selected 'Portland' from the departure city dropdown menu on select[name='fromPort']
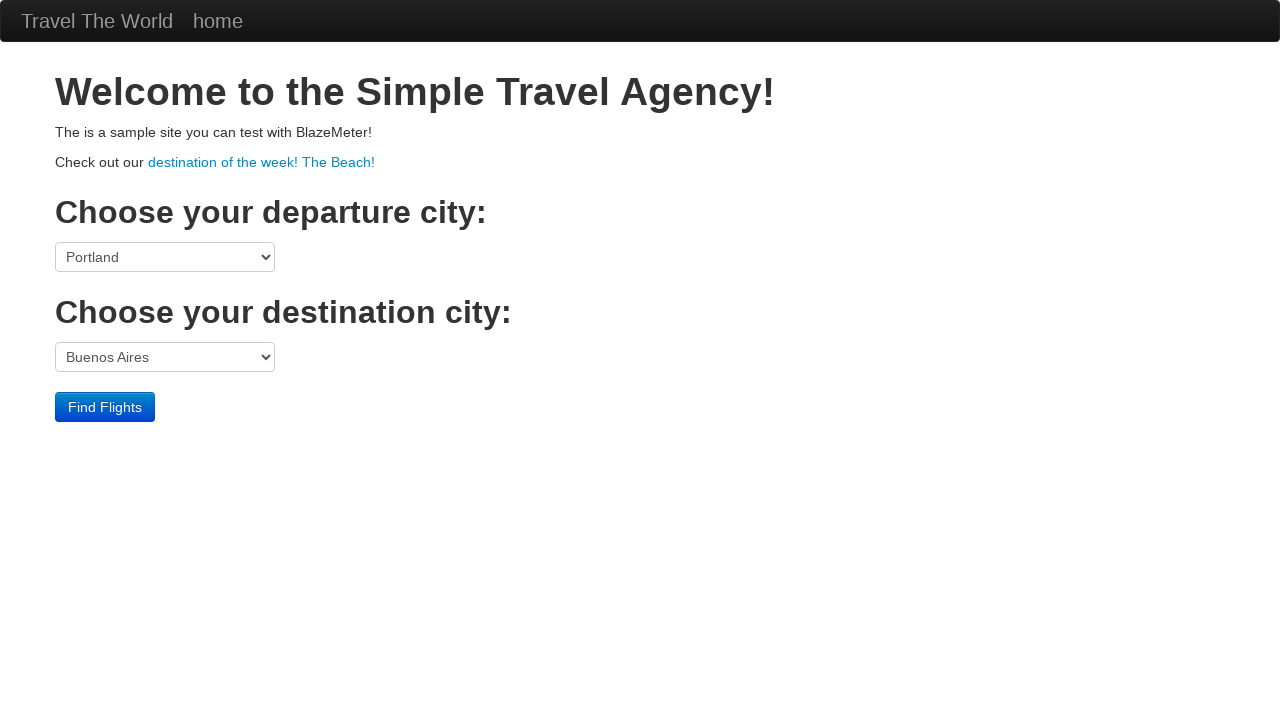

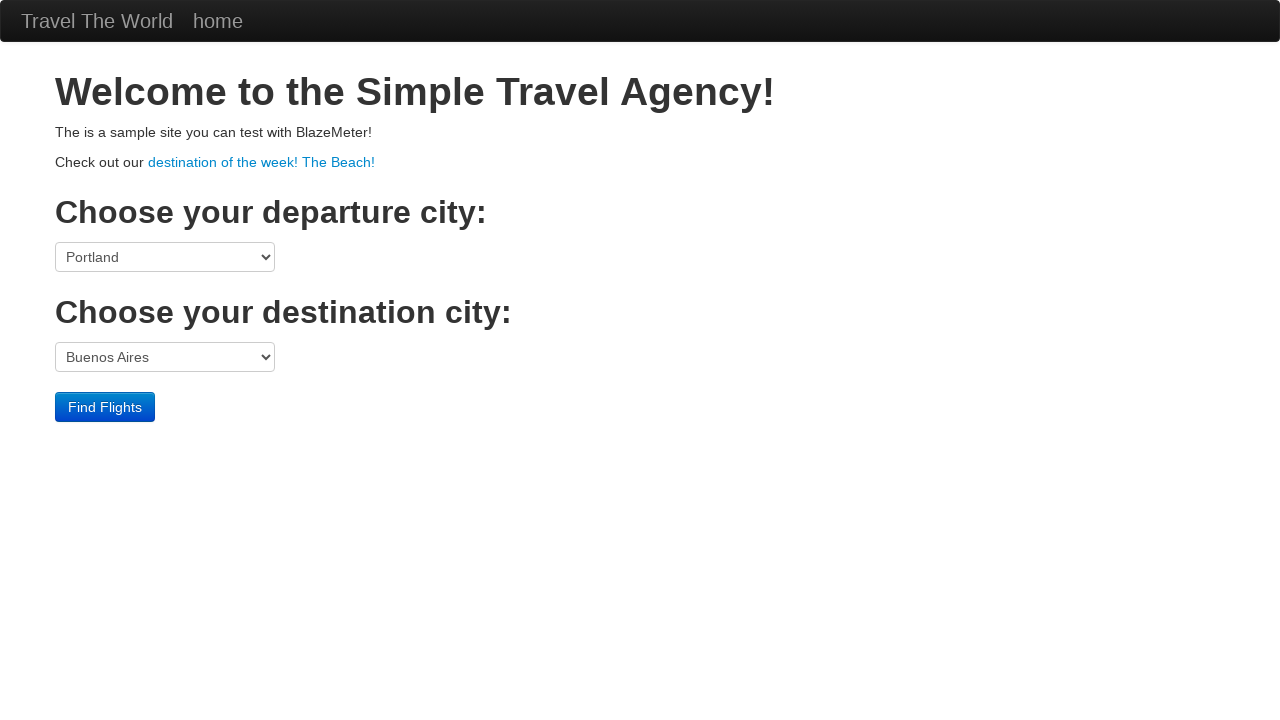